Navigates back to Python.org homepage by clicking the Python logo

Starting URL: https://www.python.org/downloads/

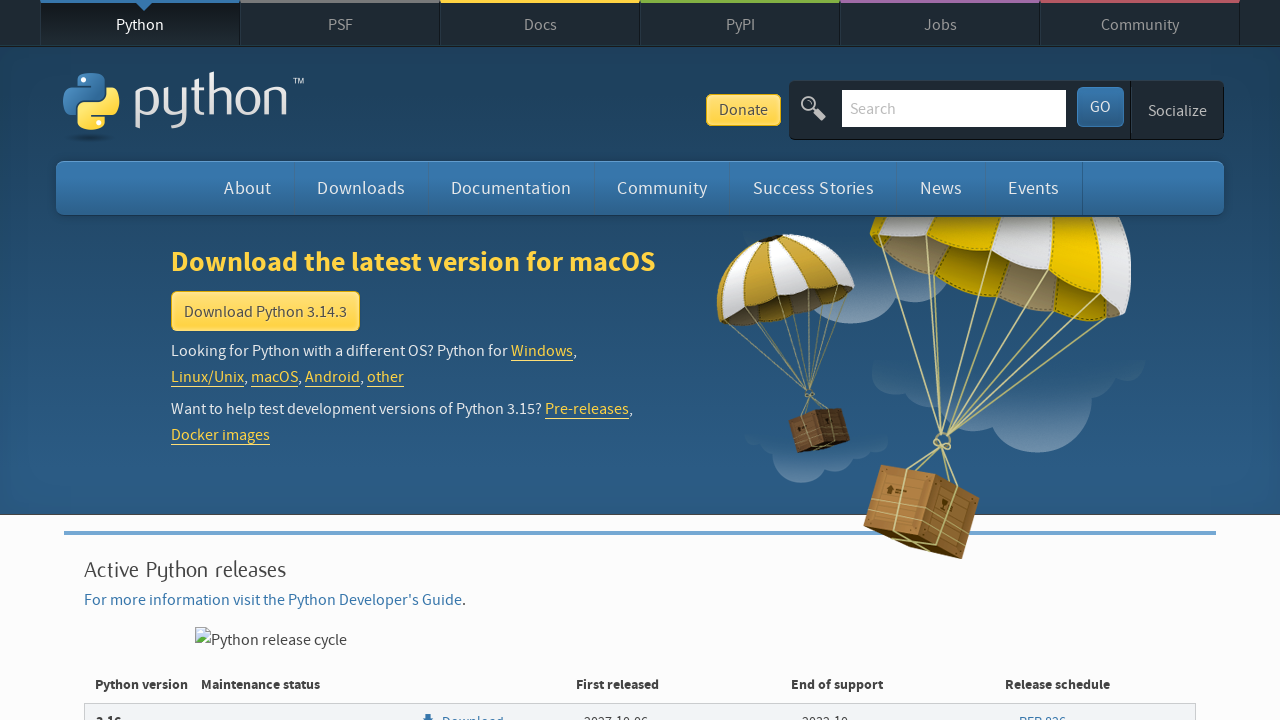

Clicked Python logo to navigate back to homepage at (201, 104) on img.python-logo
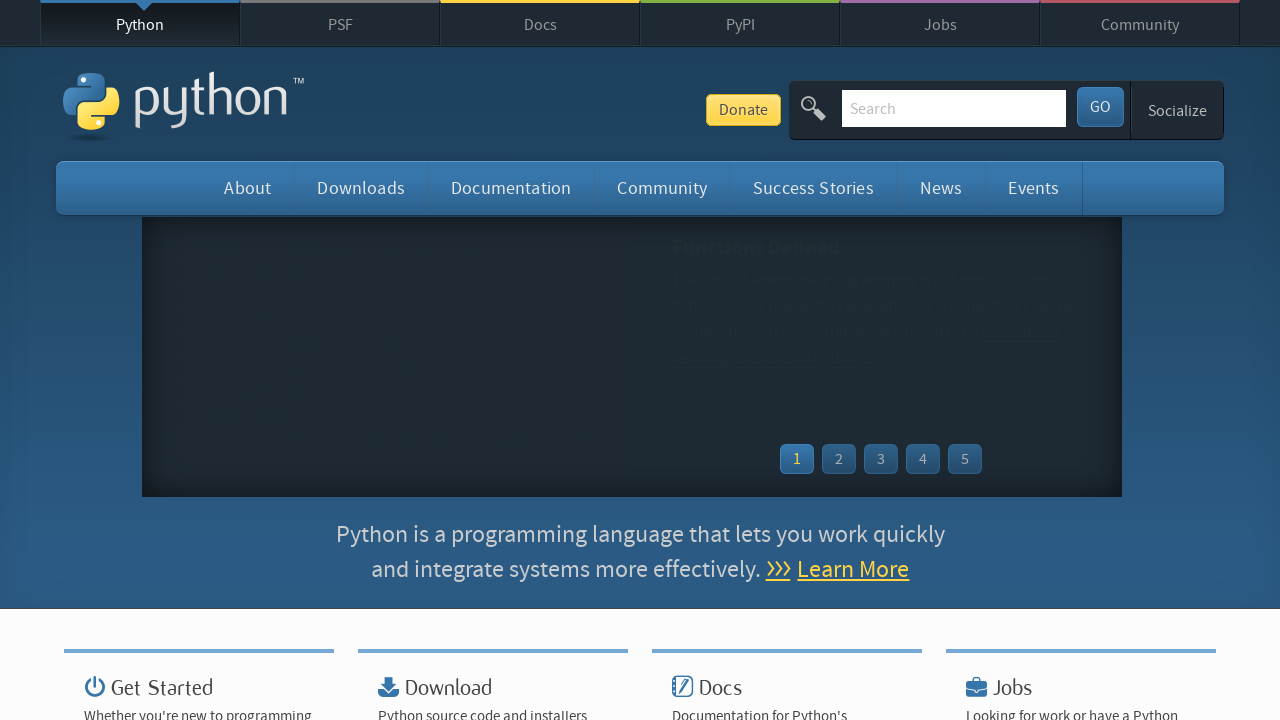

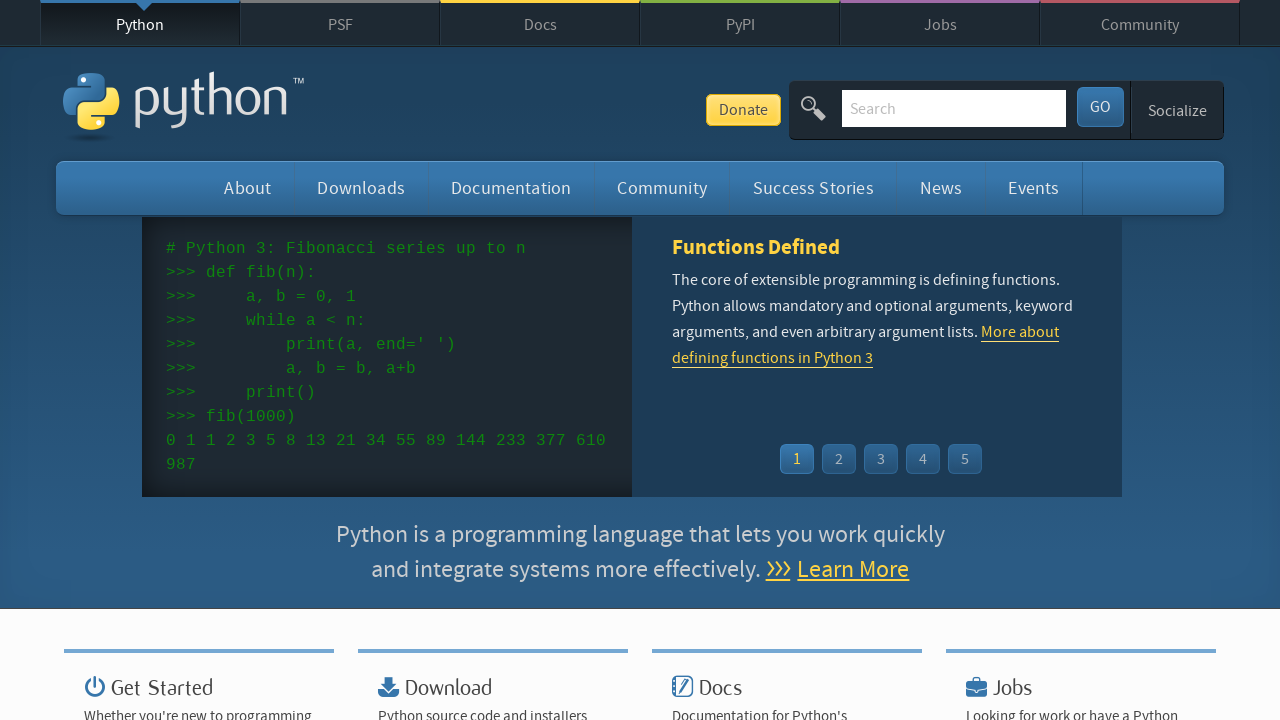